Tests that clicking the Due column header sorts the numeric values in ascending order by clicking the header and verifying the column data is sorted.

Starting URL: http://the-internet.herokuapp.com/tables

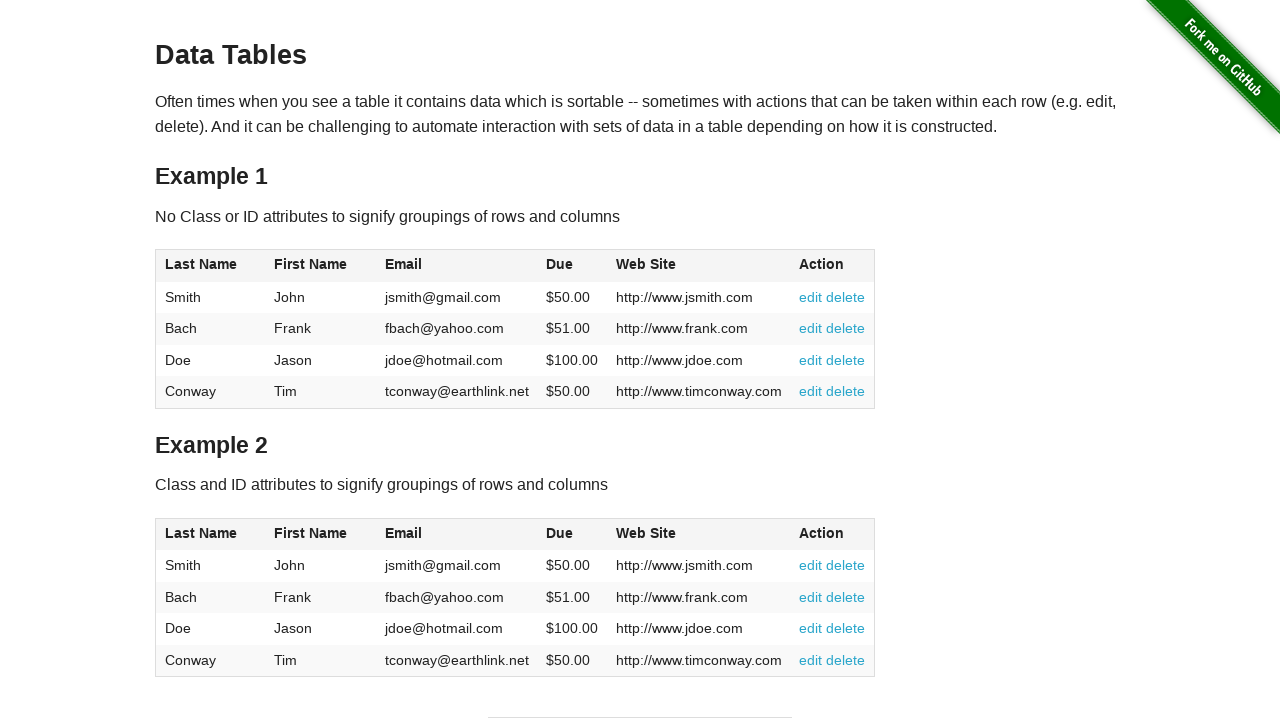

Clicked Due column header to sort in ascending order at (572, 266) on #table1 thead tr th:nth-of-type(4)
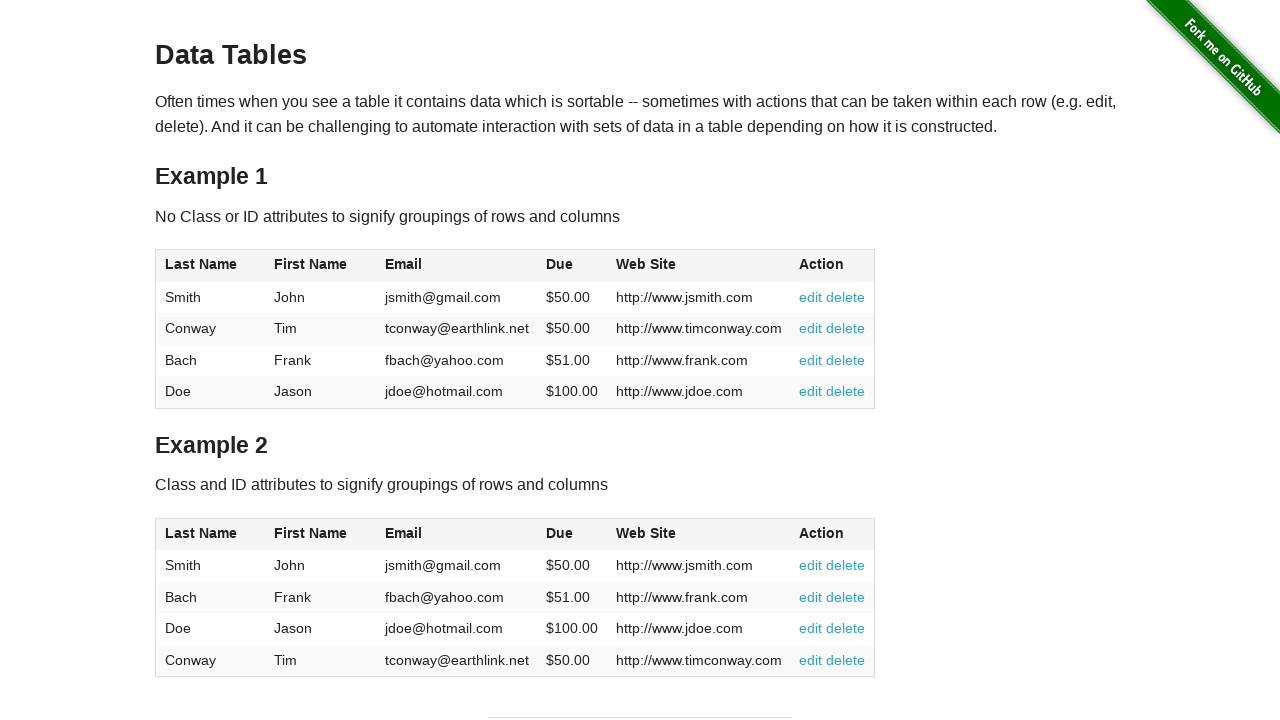

Due column values loaded and verified to be present
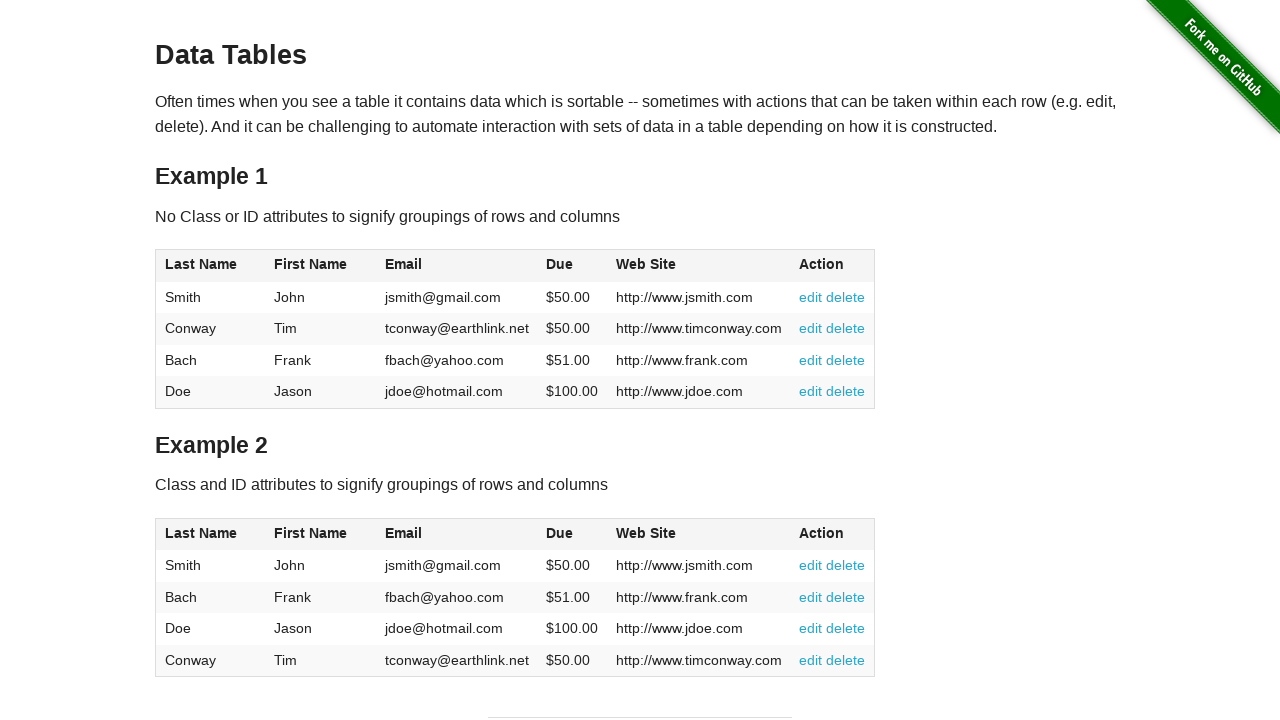

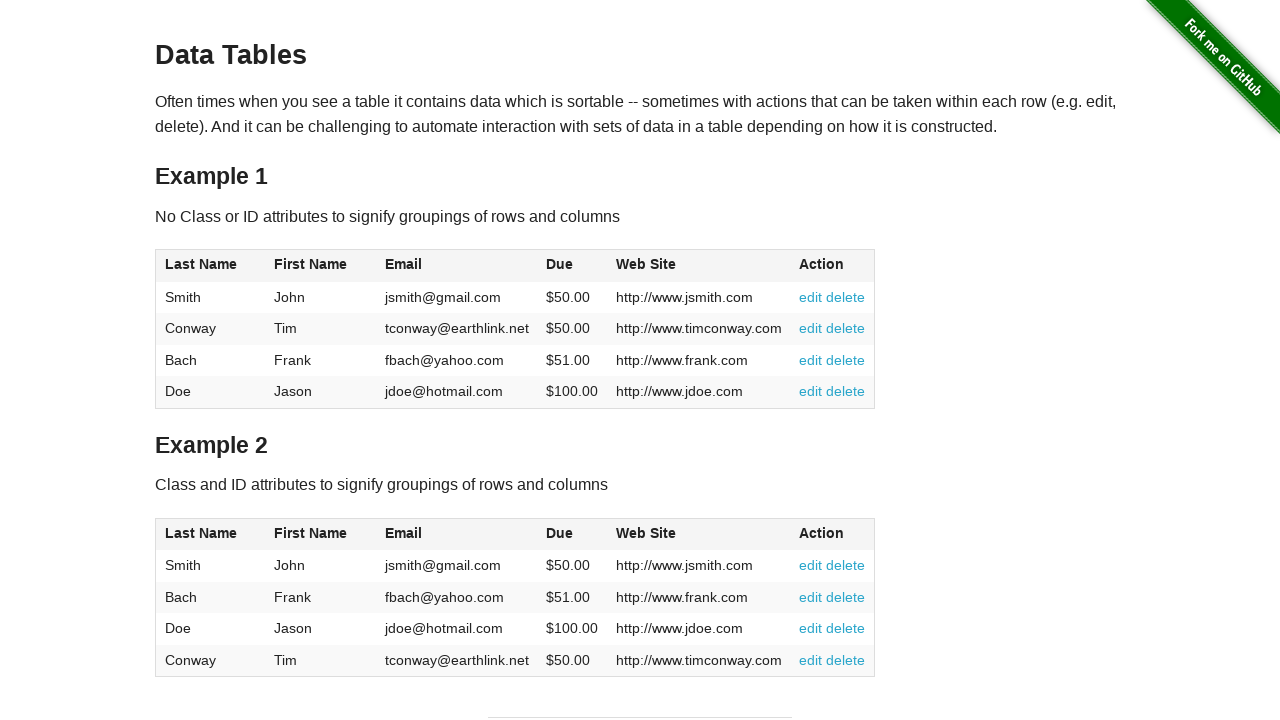